Tests drag and drop functionality on the jQuery UI droppable demo page by switching to the demo iframe and dragging an element onto a drop target.

Starting URL: https://jqueryui.com/droppable/

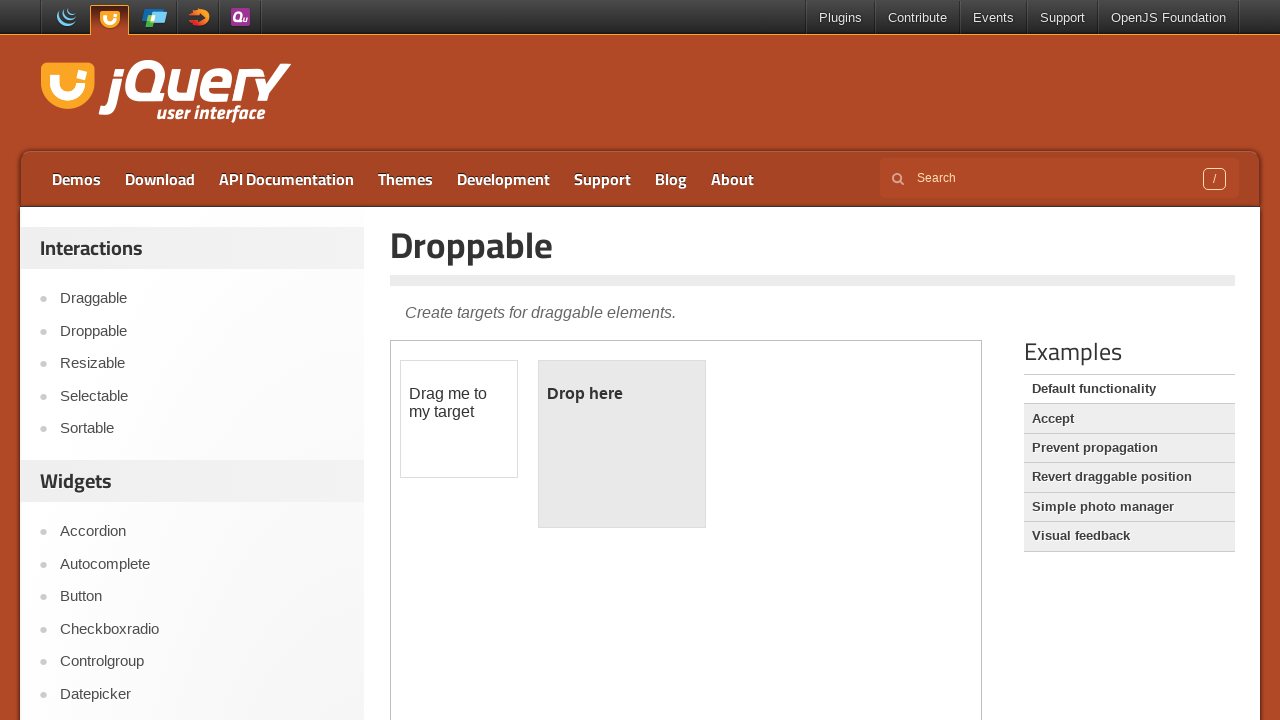

Navigated to jQuery UI droppable demo page
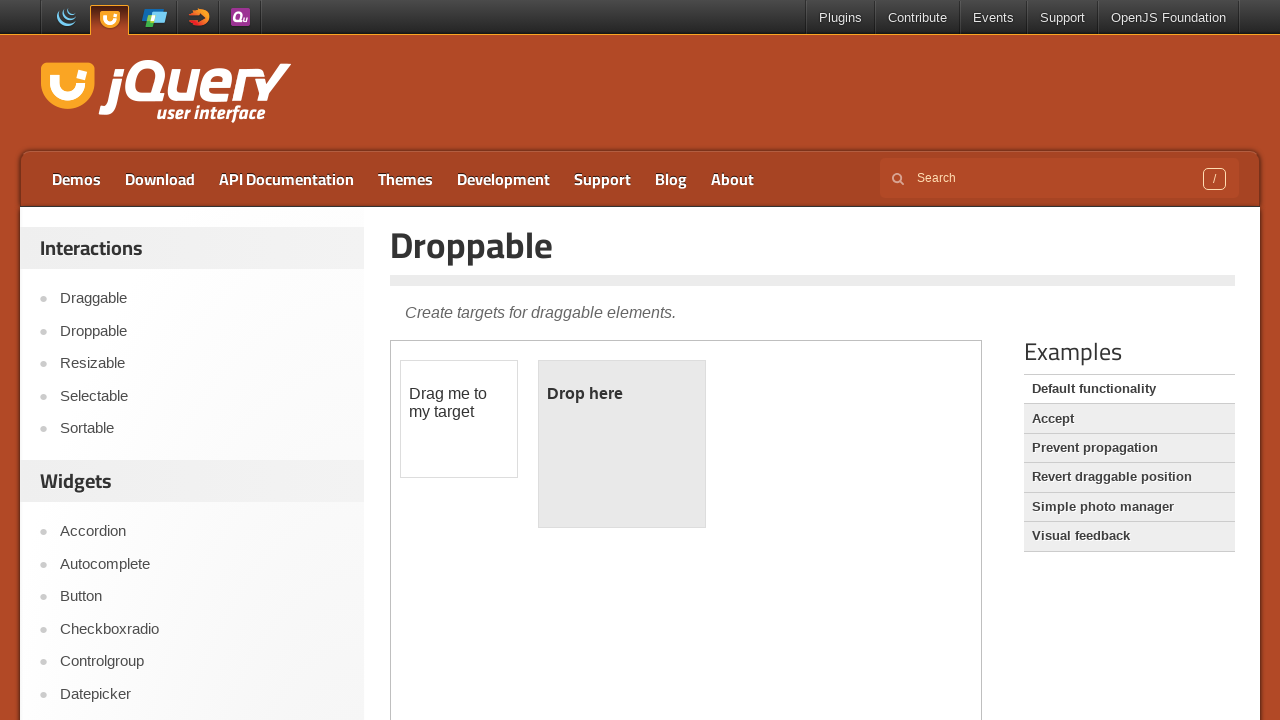

Located demo iframe
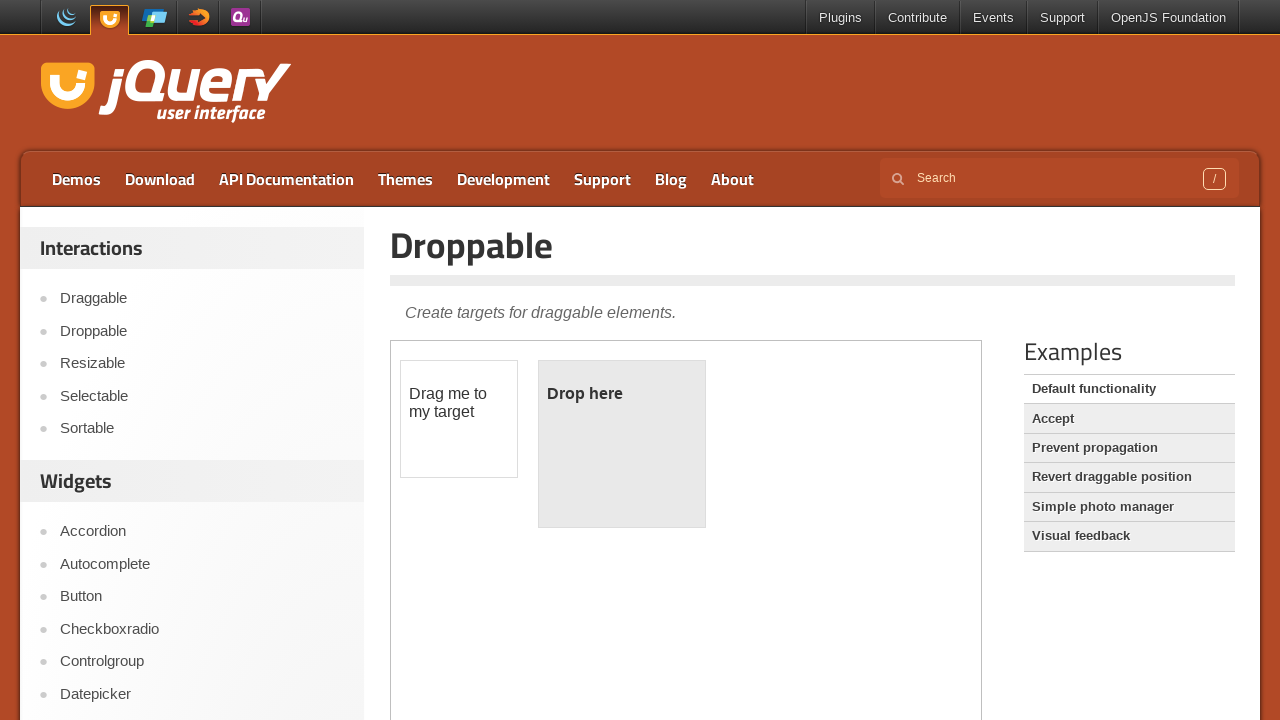

Located draggable element within iframe
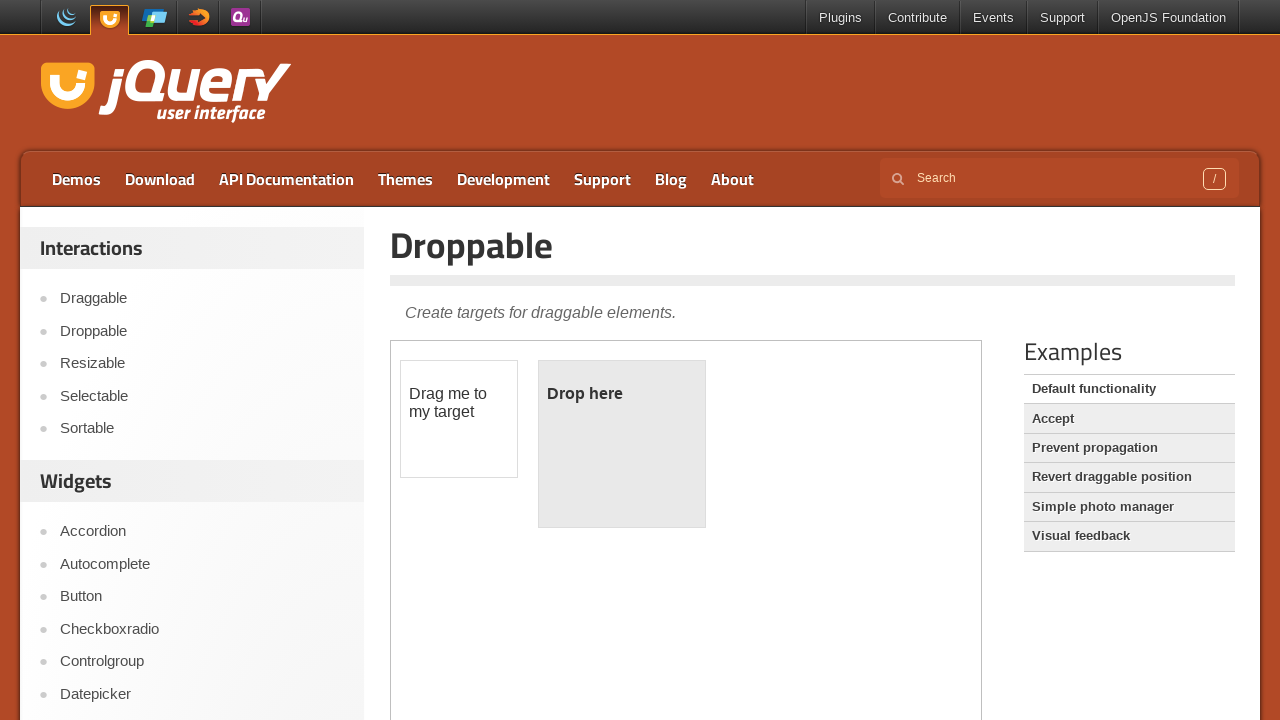

Located droppable target element within iframe
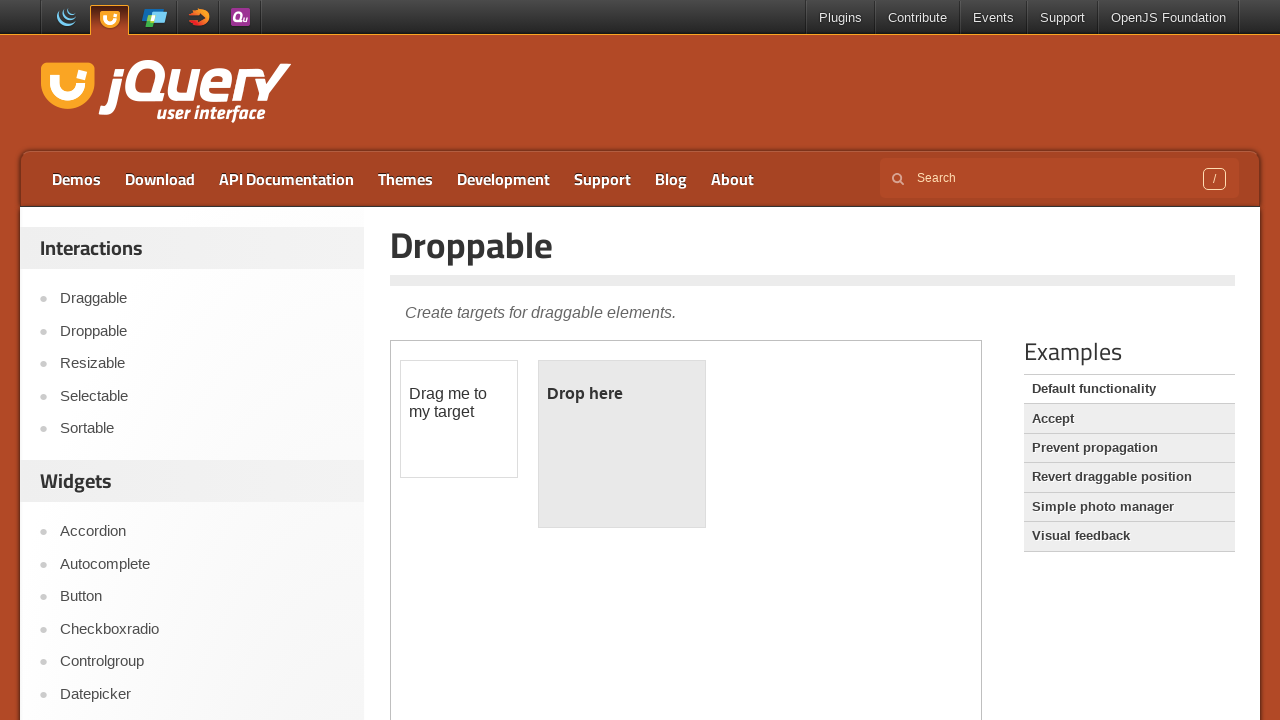

Dragged draggable element onto droppable target at (622, 444)
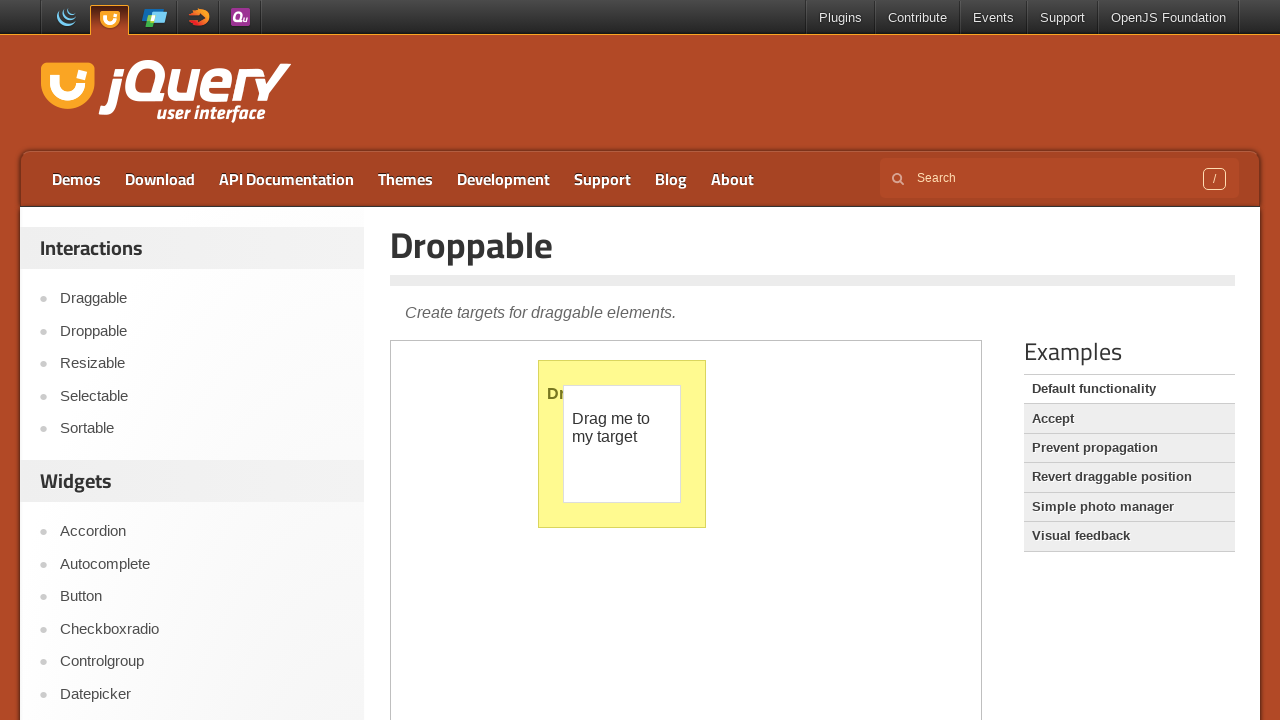

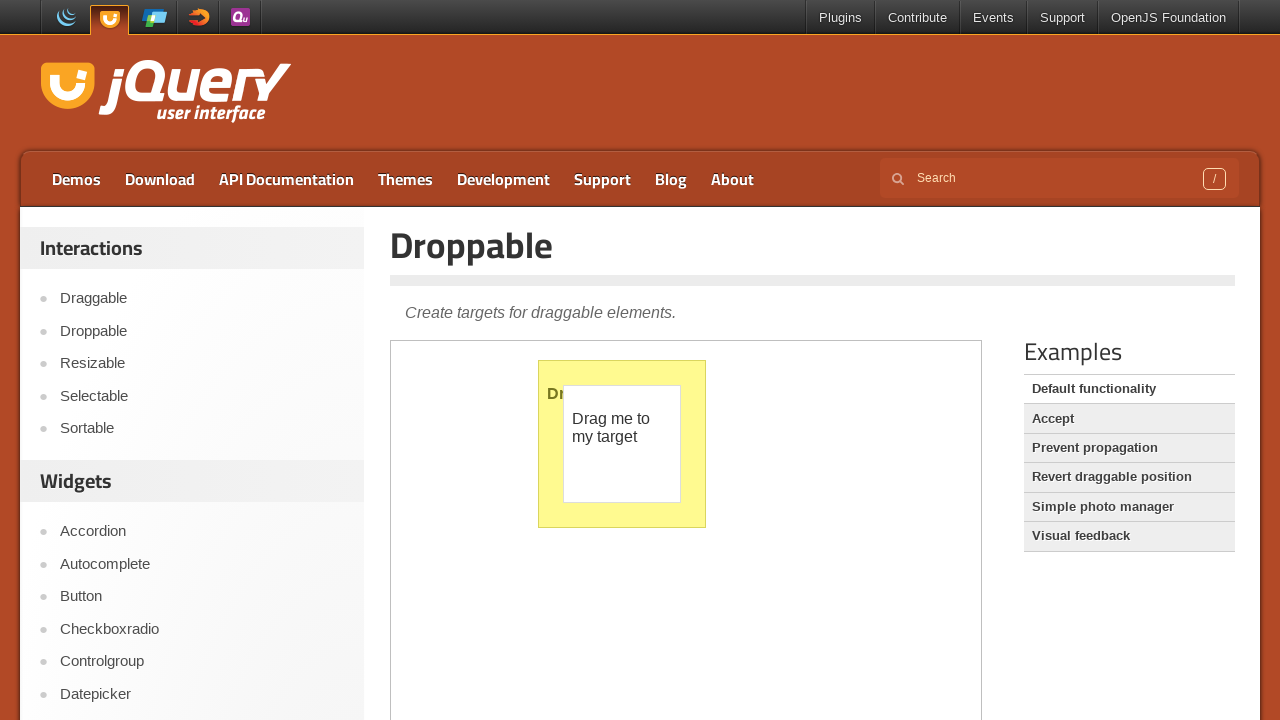